Tests that the GitHub homepage loads correctly by verifying the page title contains "GitHub"

Starting URL: https://github.com

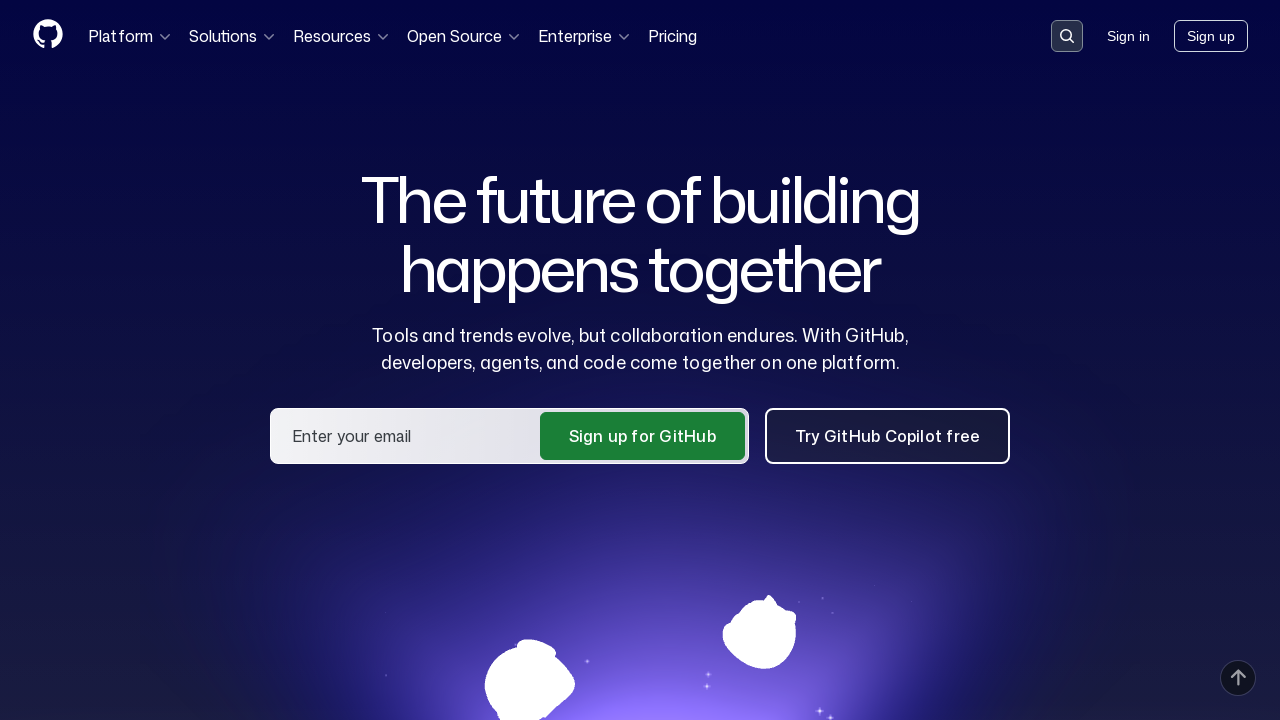

Navigated to GitHub homepage
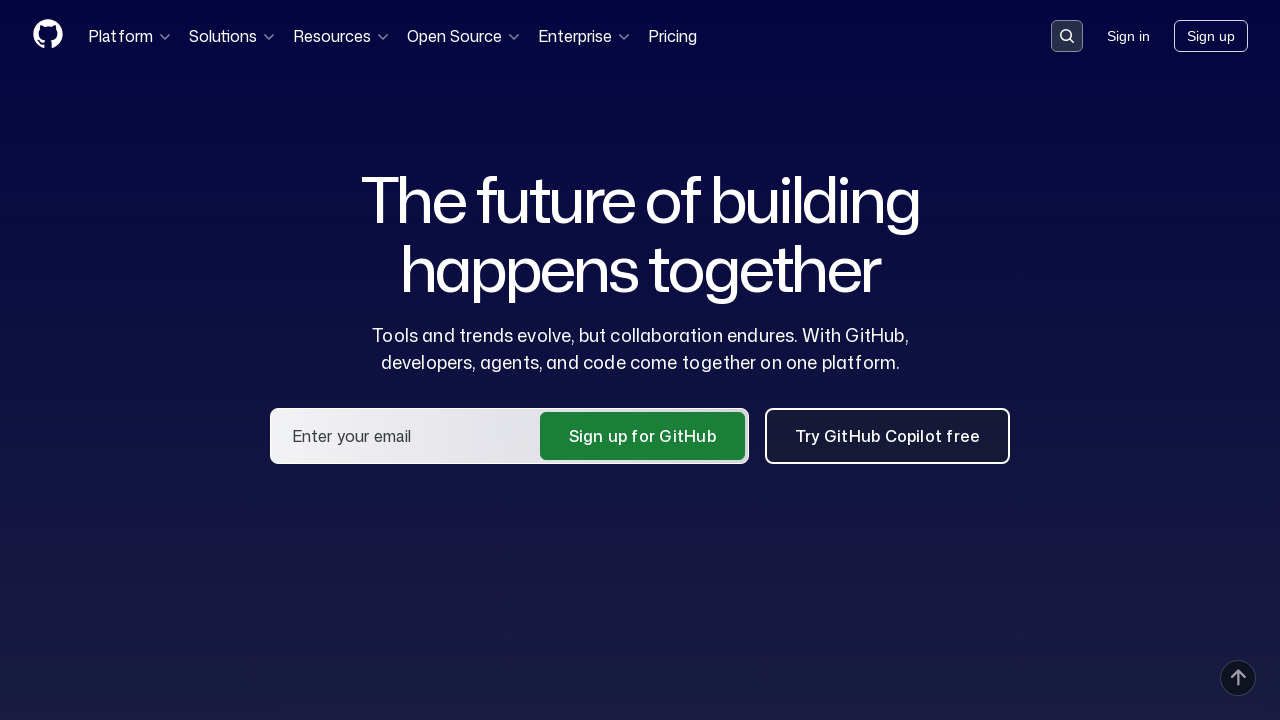

Waited for page DOM to finish loading
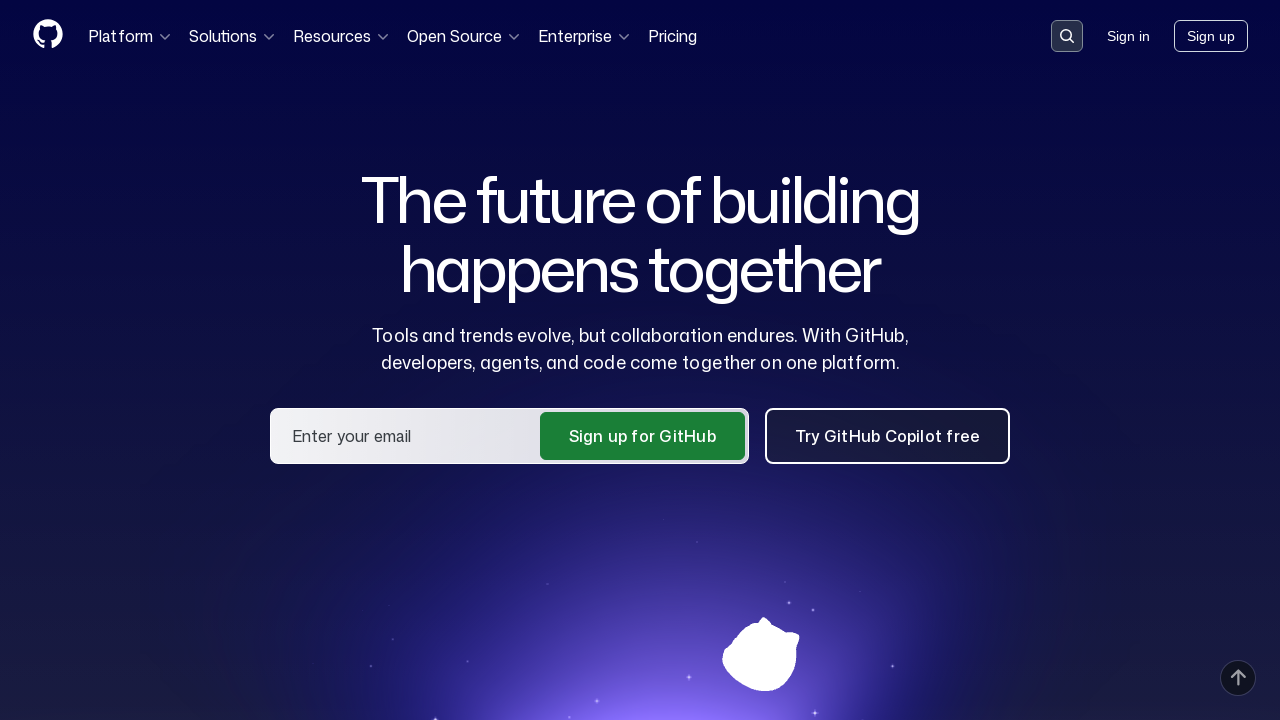

Verified page title contains 'GitHub'
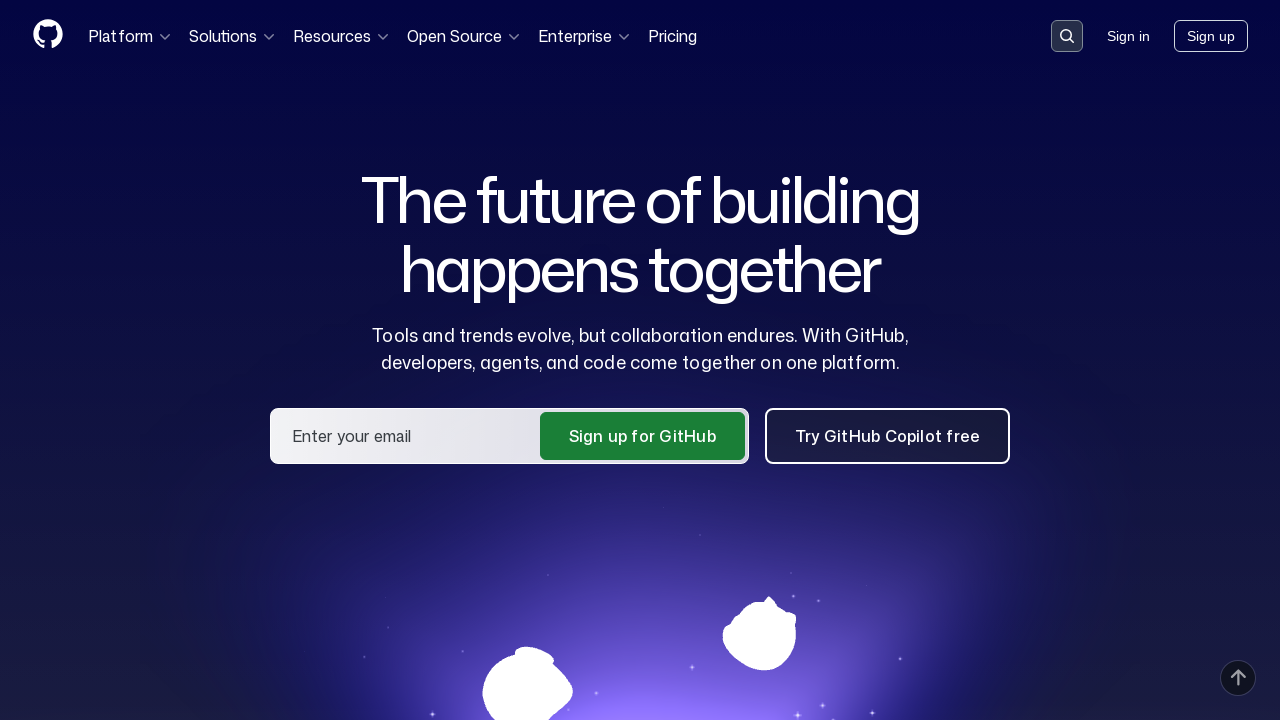

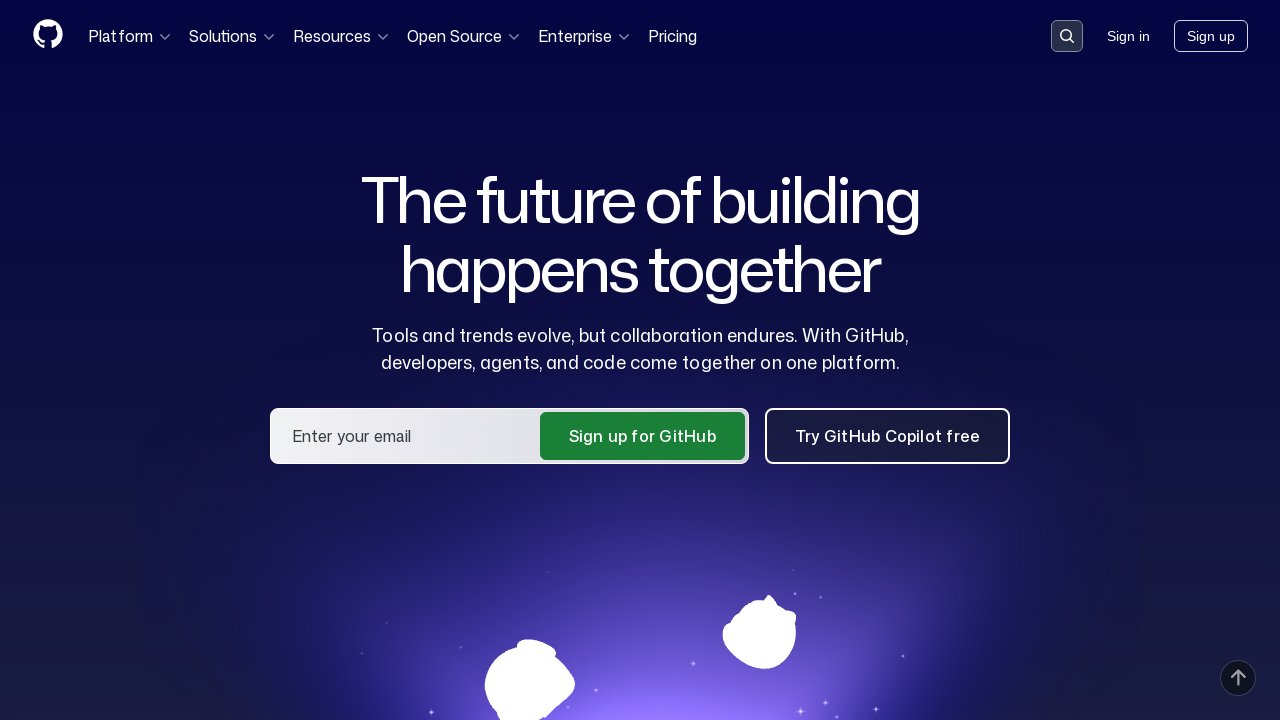